Tests right-click context menu interaction on the RPA link, navigating through the context menu using keyboard to select an option (likely opening link in new tab)

Starting URL: http://greenstech.in/selenium-course-content.html

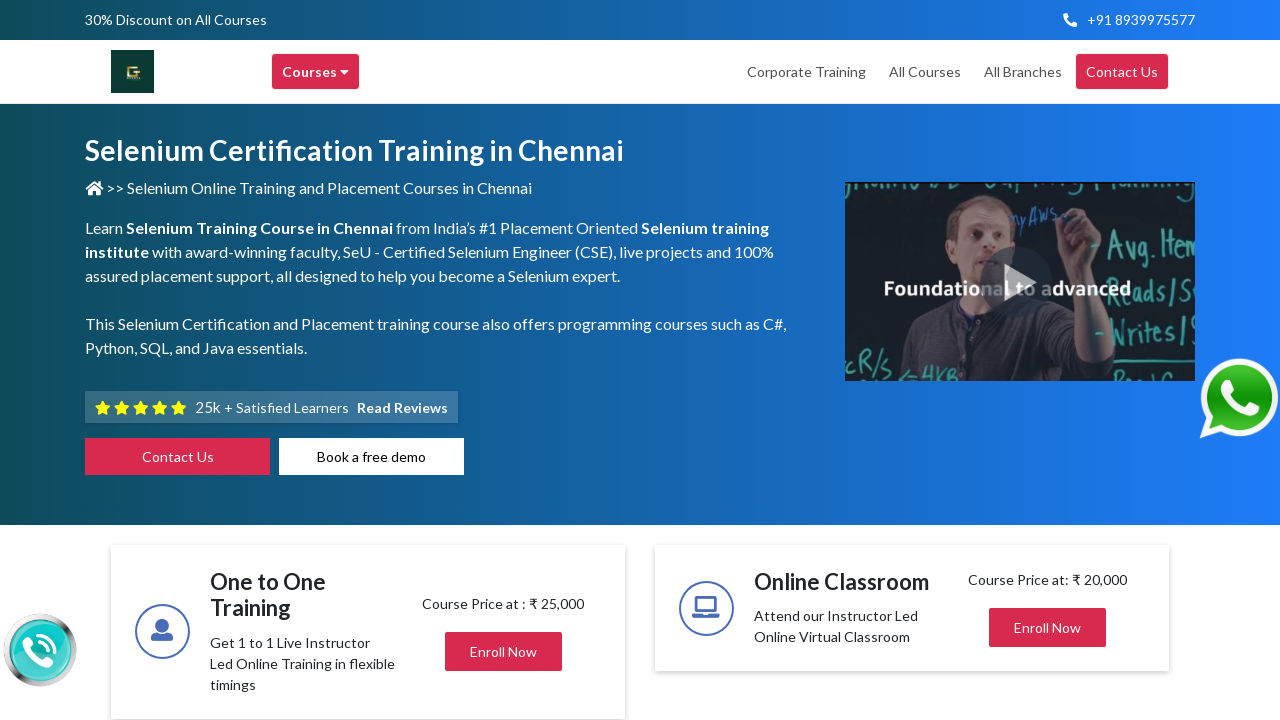

Set viewport size to 1920x1080
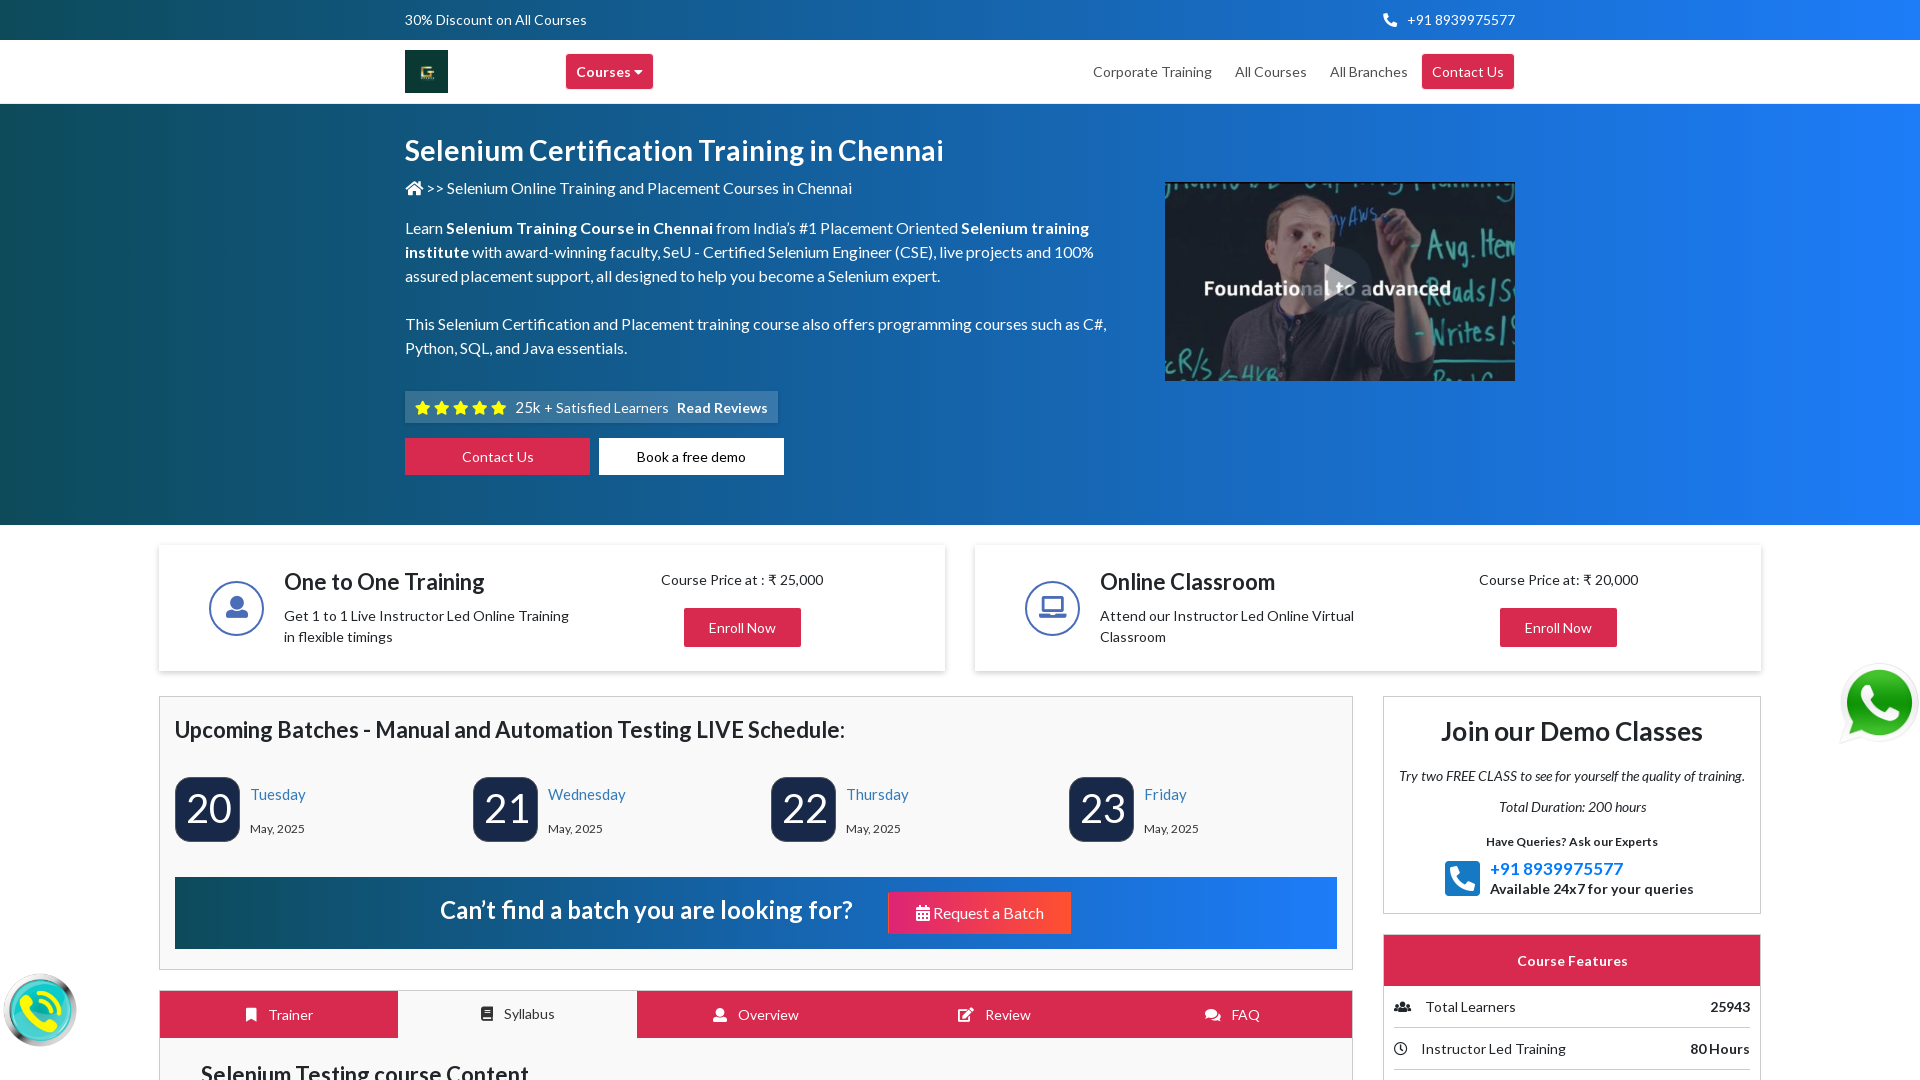

Right-clicked on RPA link to open context menu at (1596, 540) on a:text('RPA')
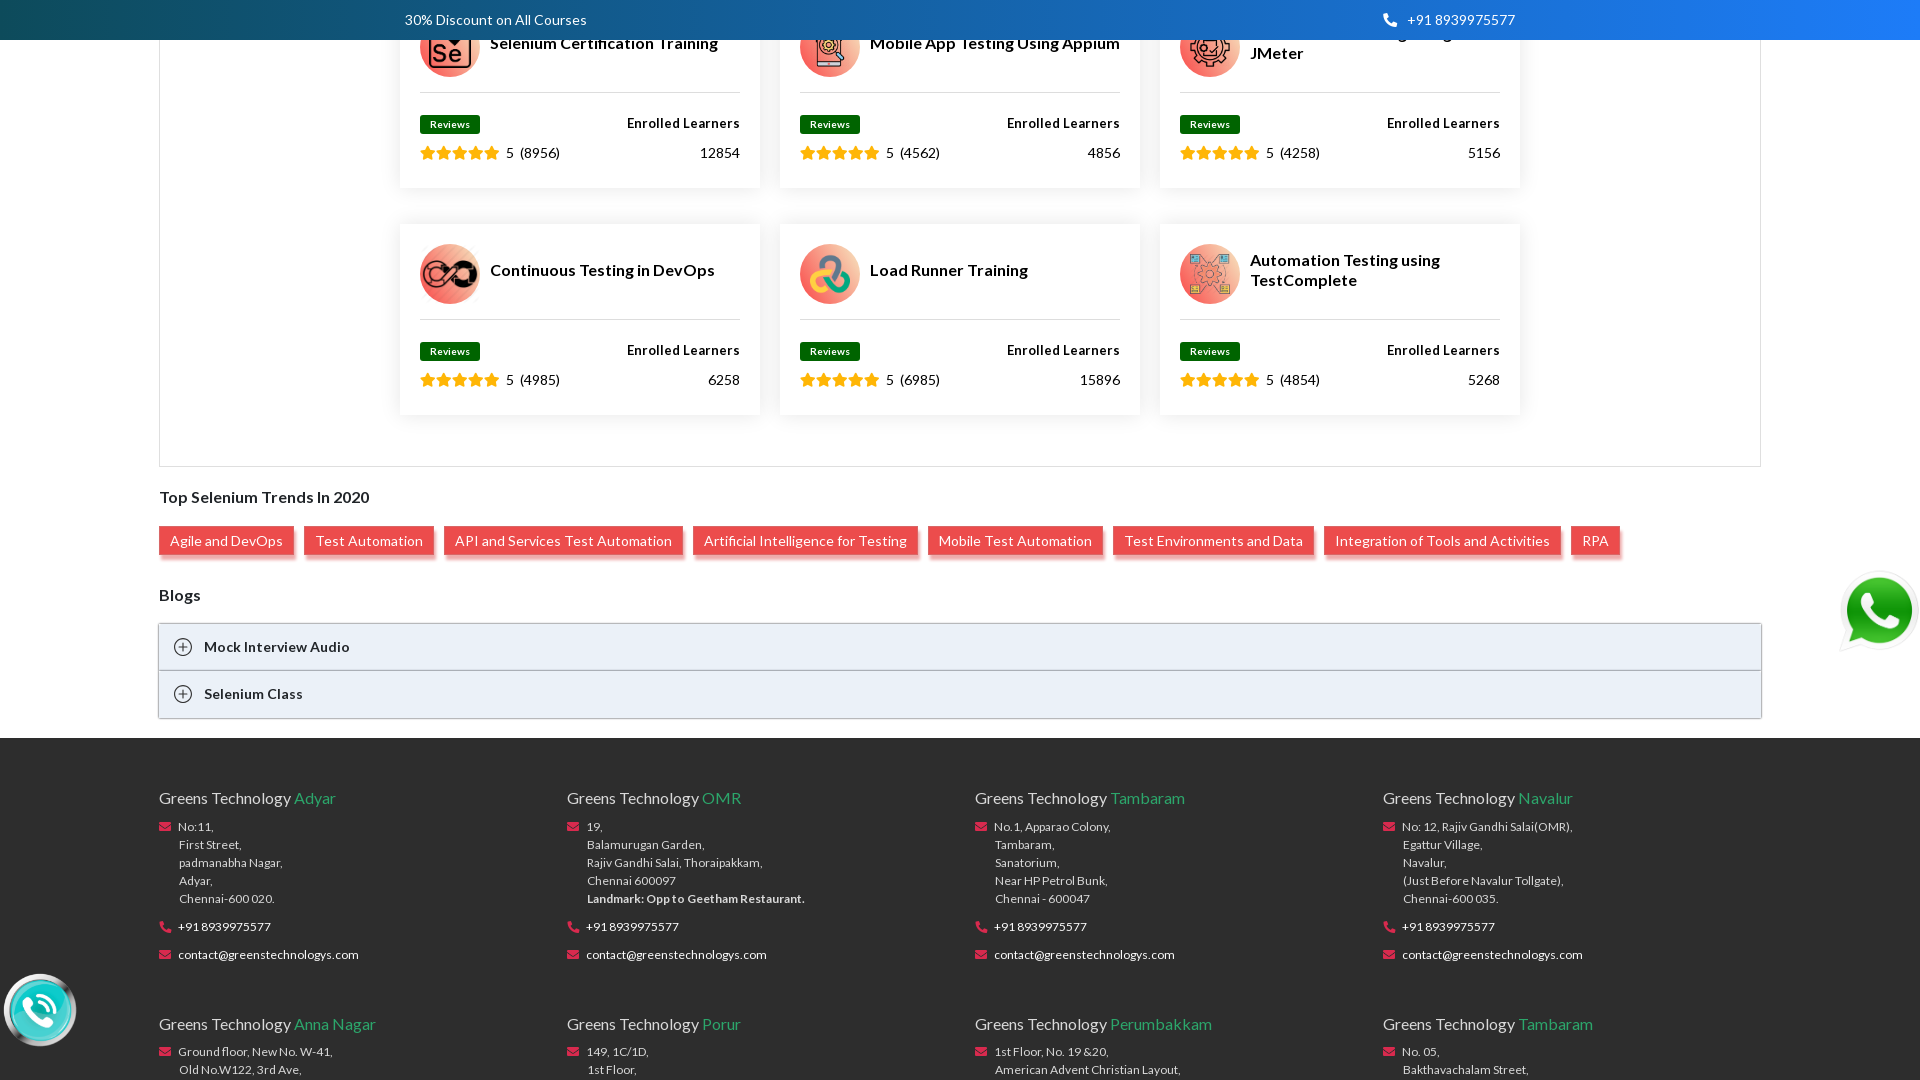

Waited 500ms for context menu to appear
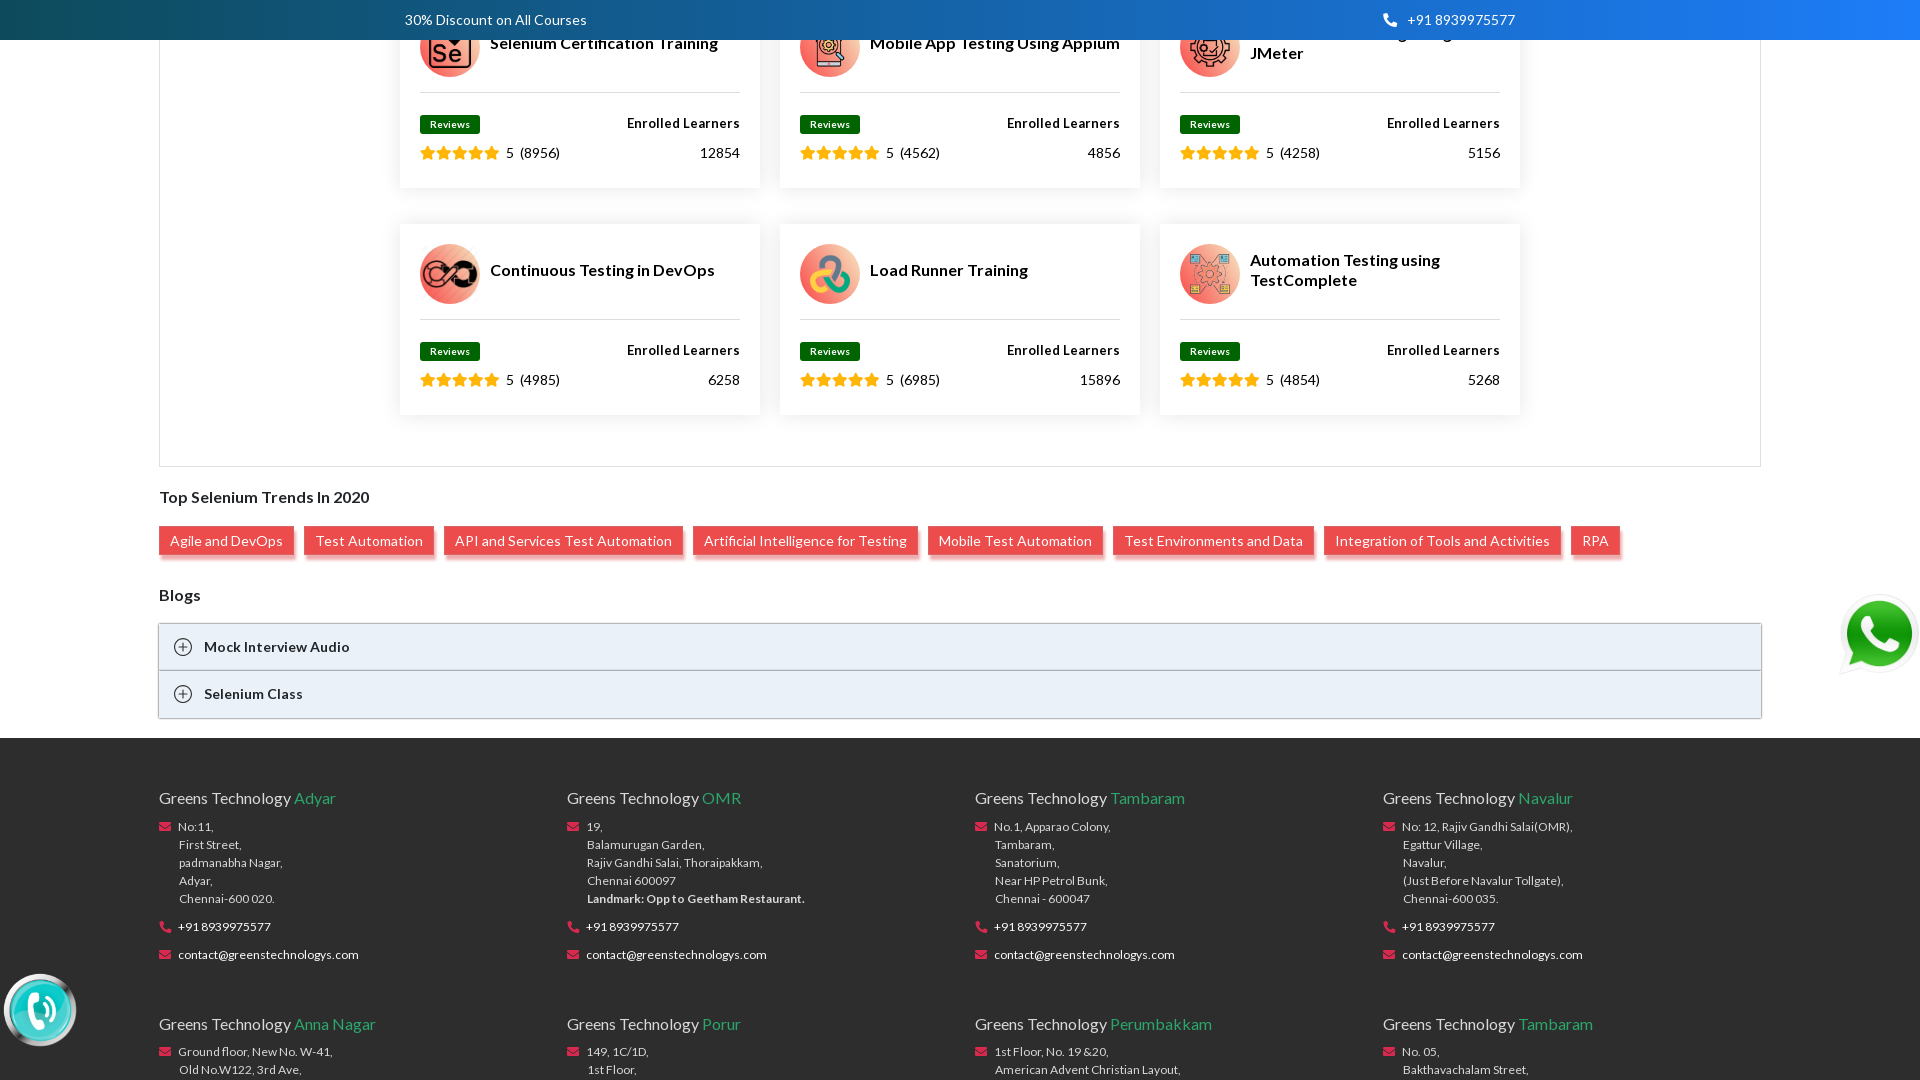

Pressed ArrowDown in context menu (iteration 1/6)
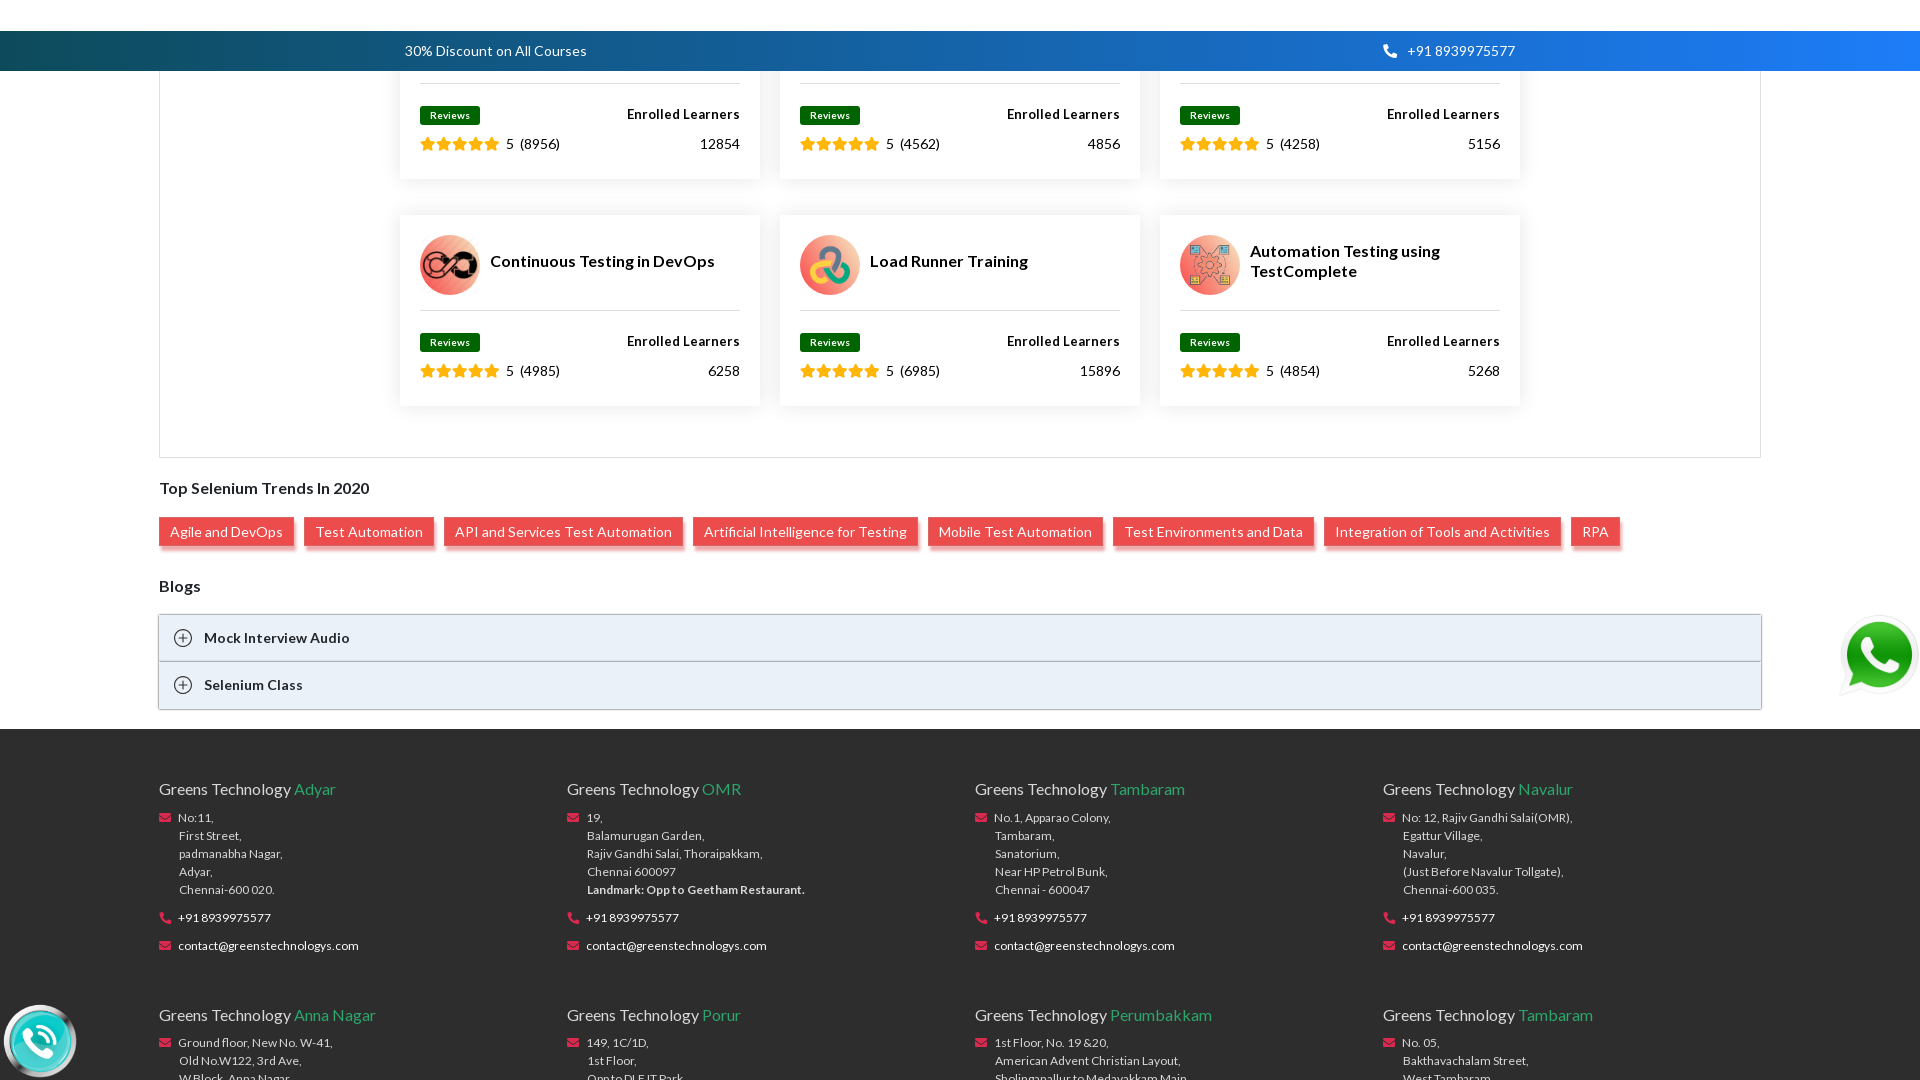

Pressed ArrowDown in context menu (iteration 2/6)
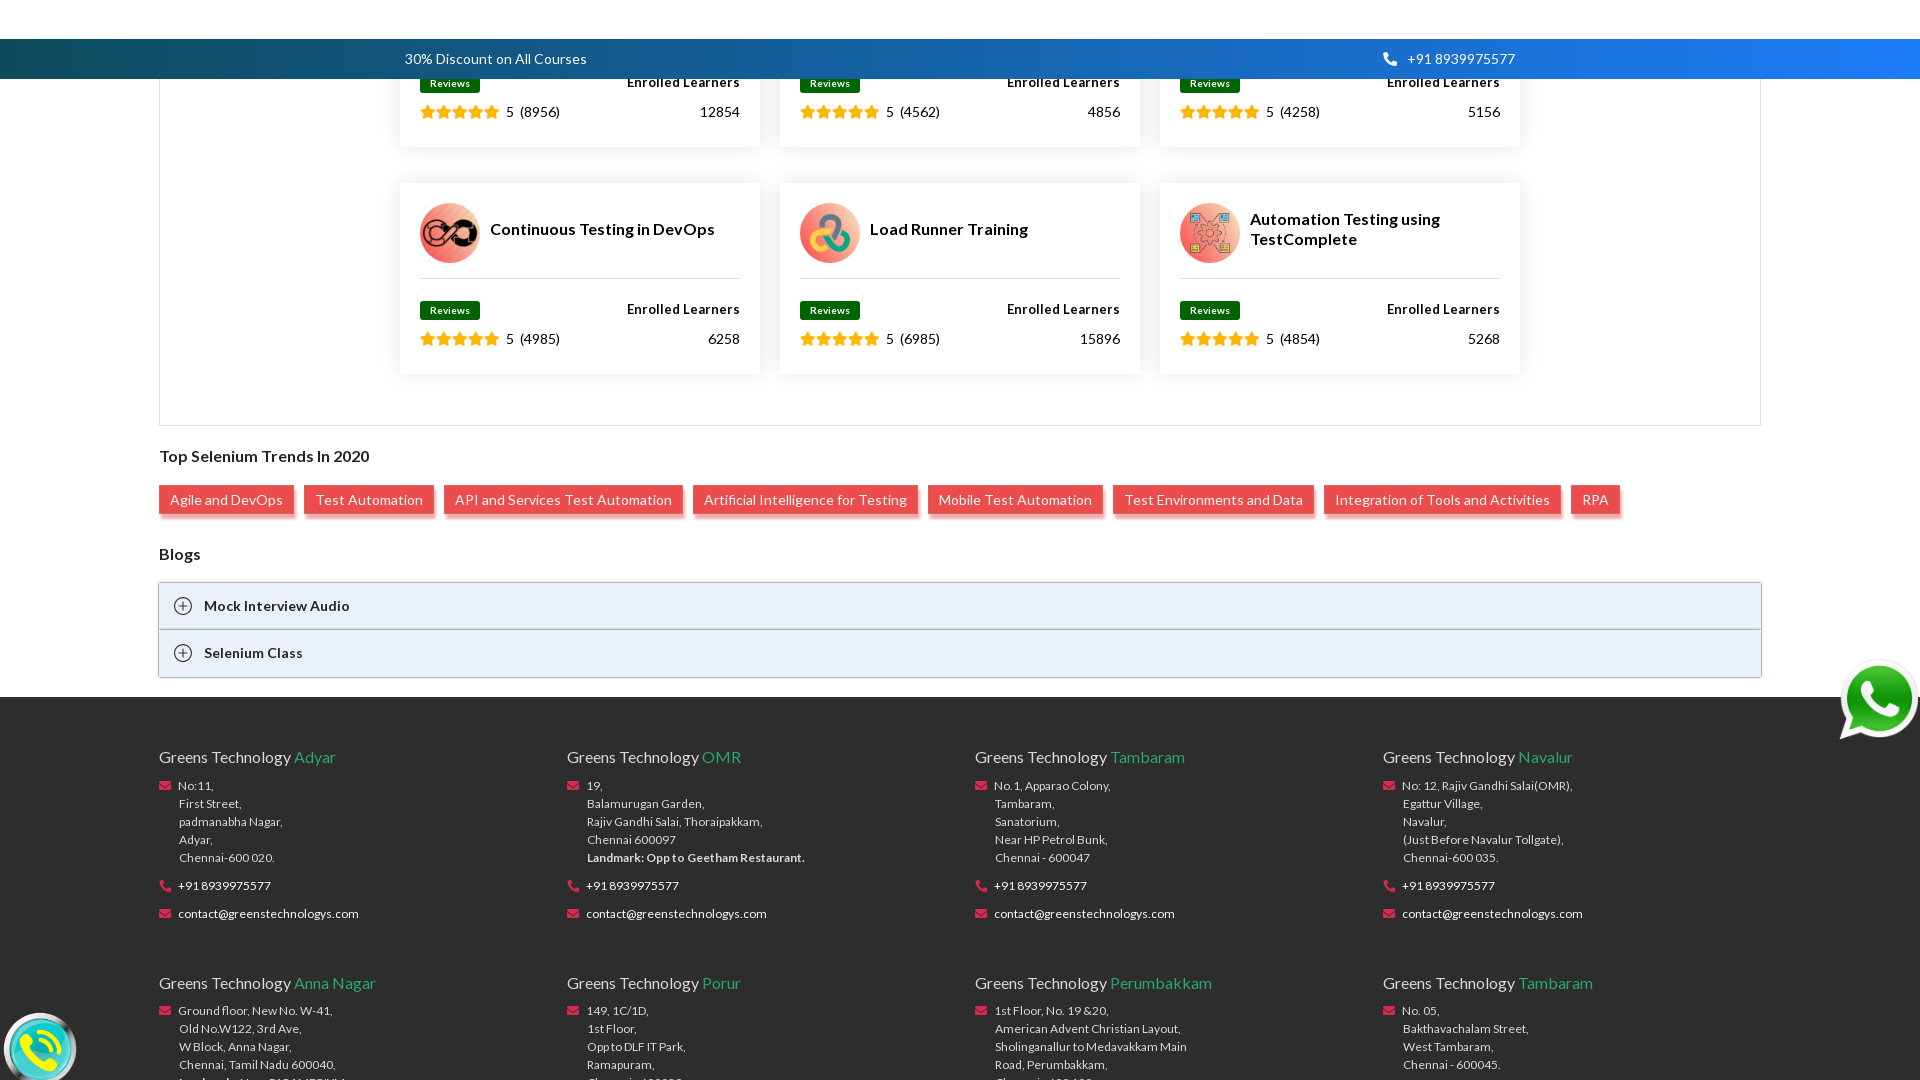

Pressed ArrowDown in context menu (iteration 3/6)
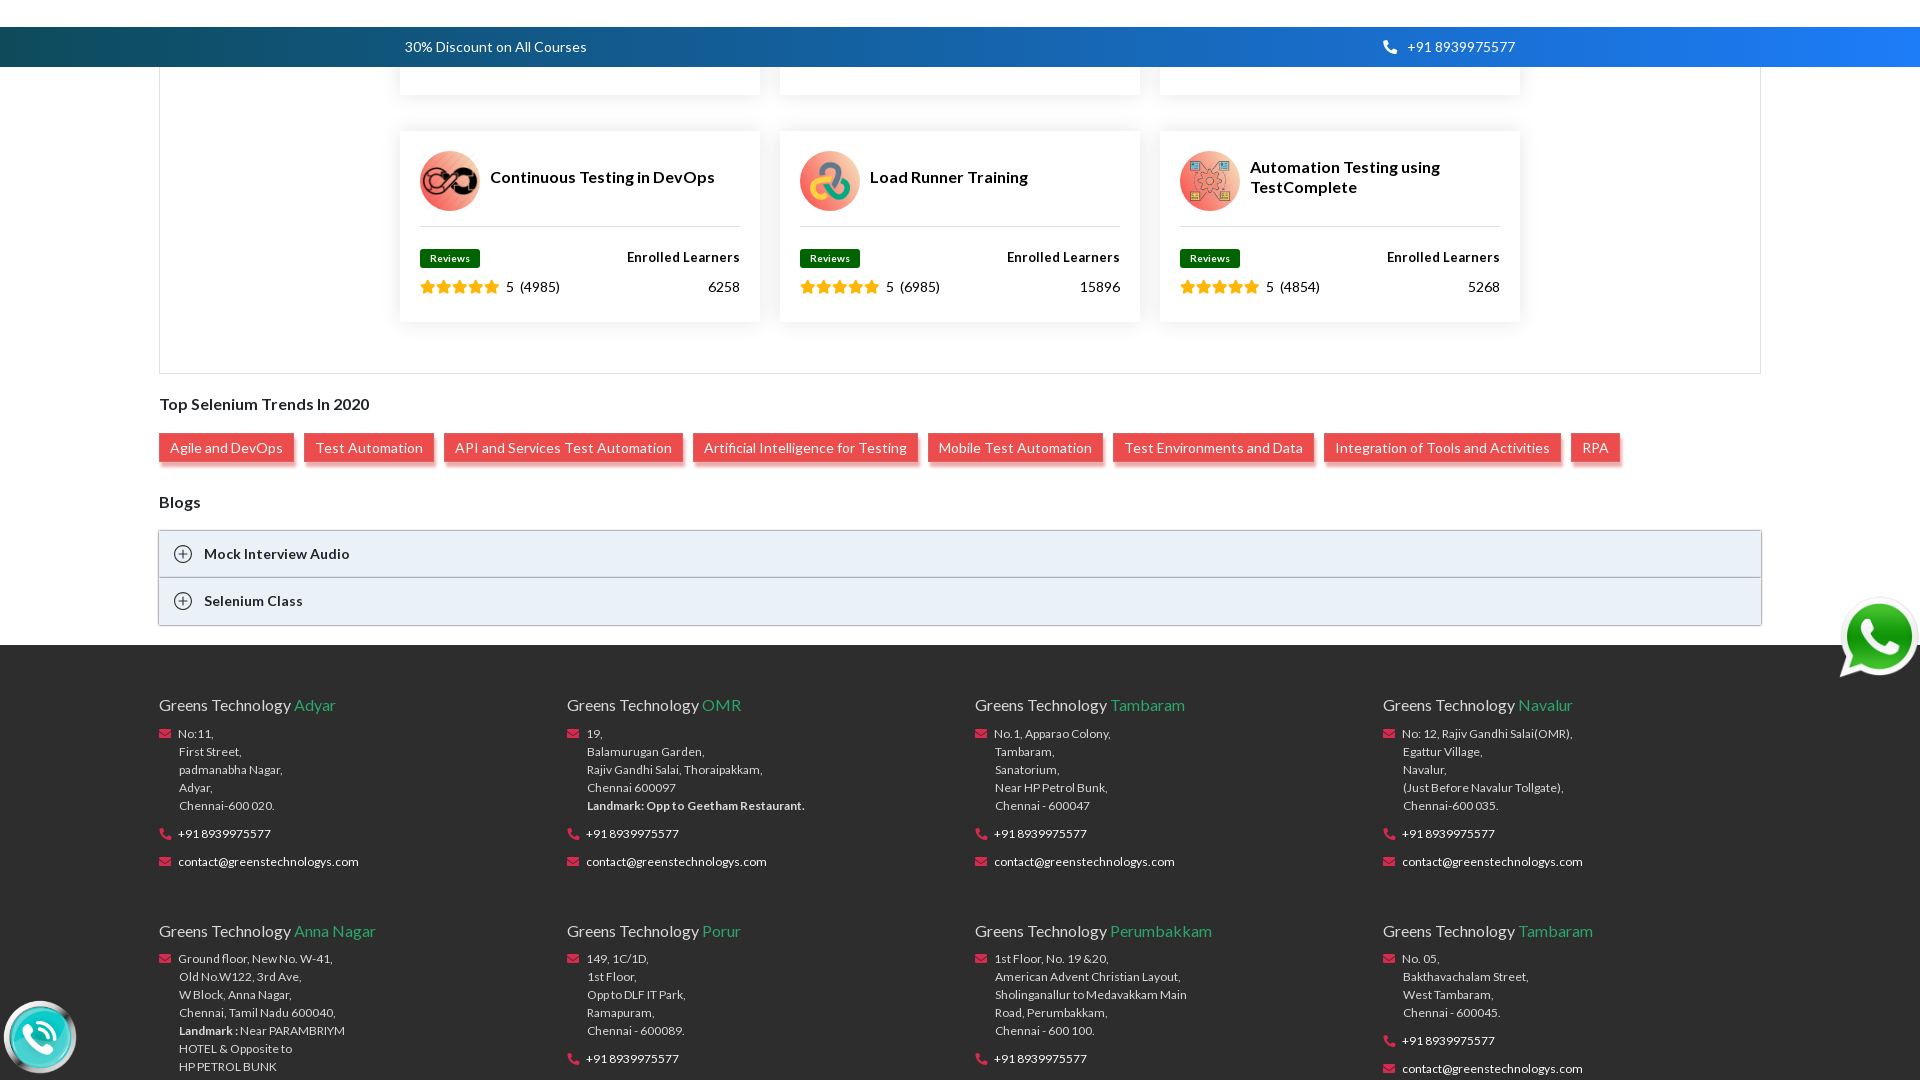

Pressed ArrowDown in context menu (iteration 4/6)
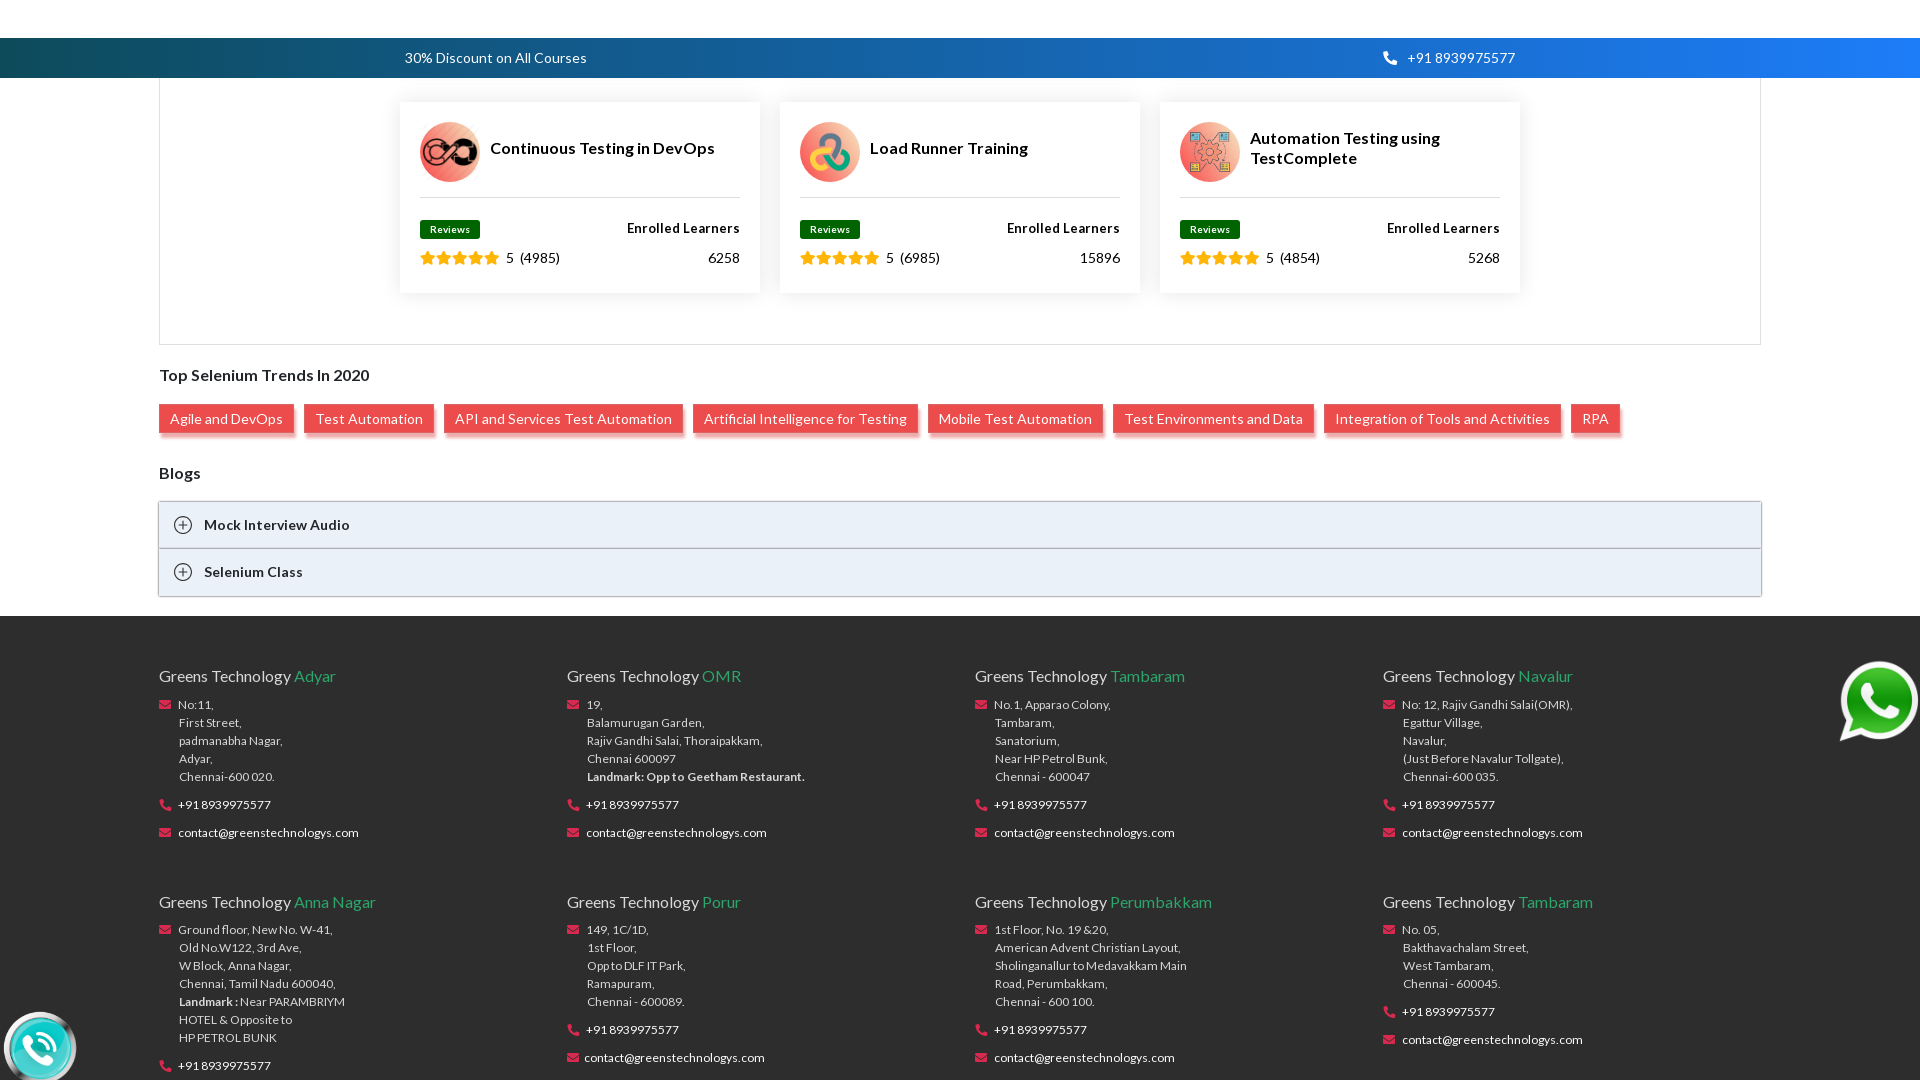

Pressed ArrowDown in context menu (iteration 5/6)
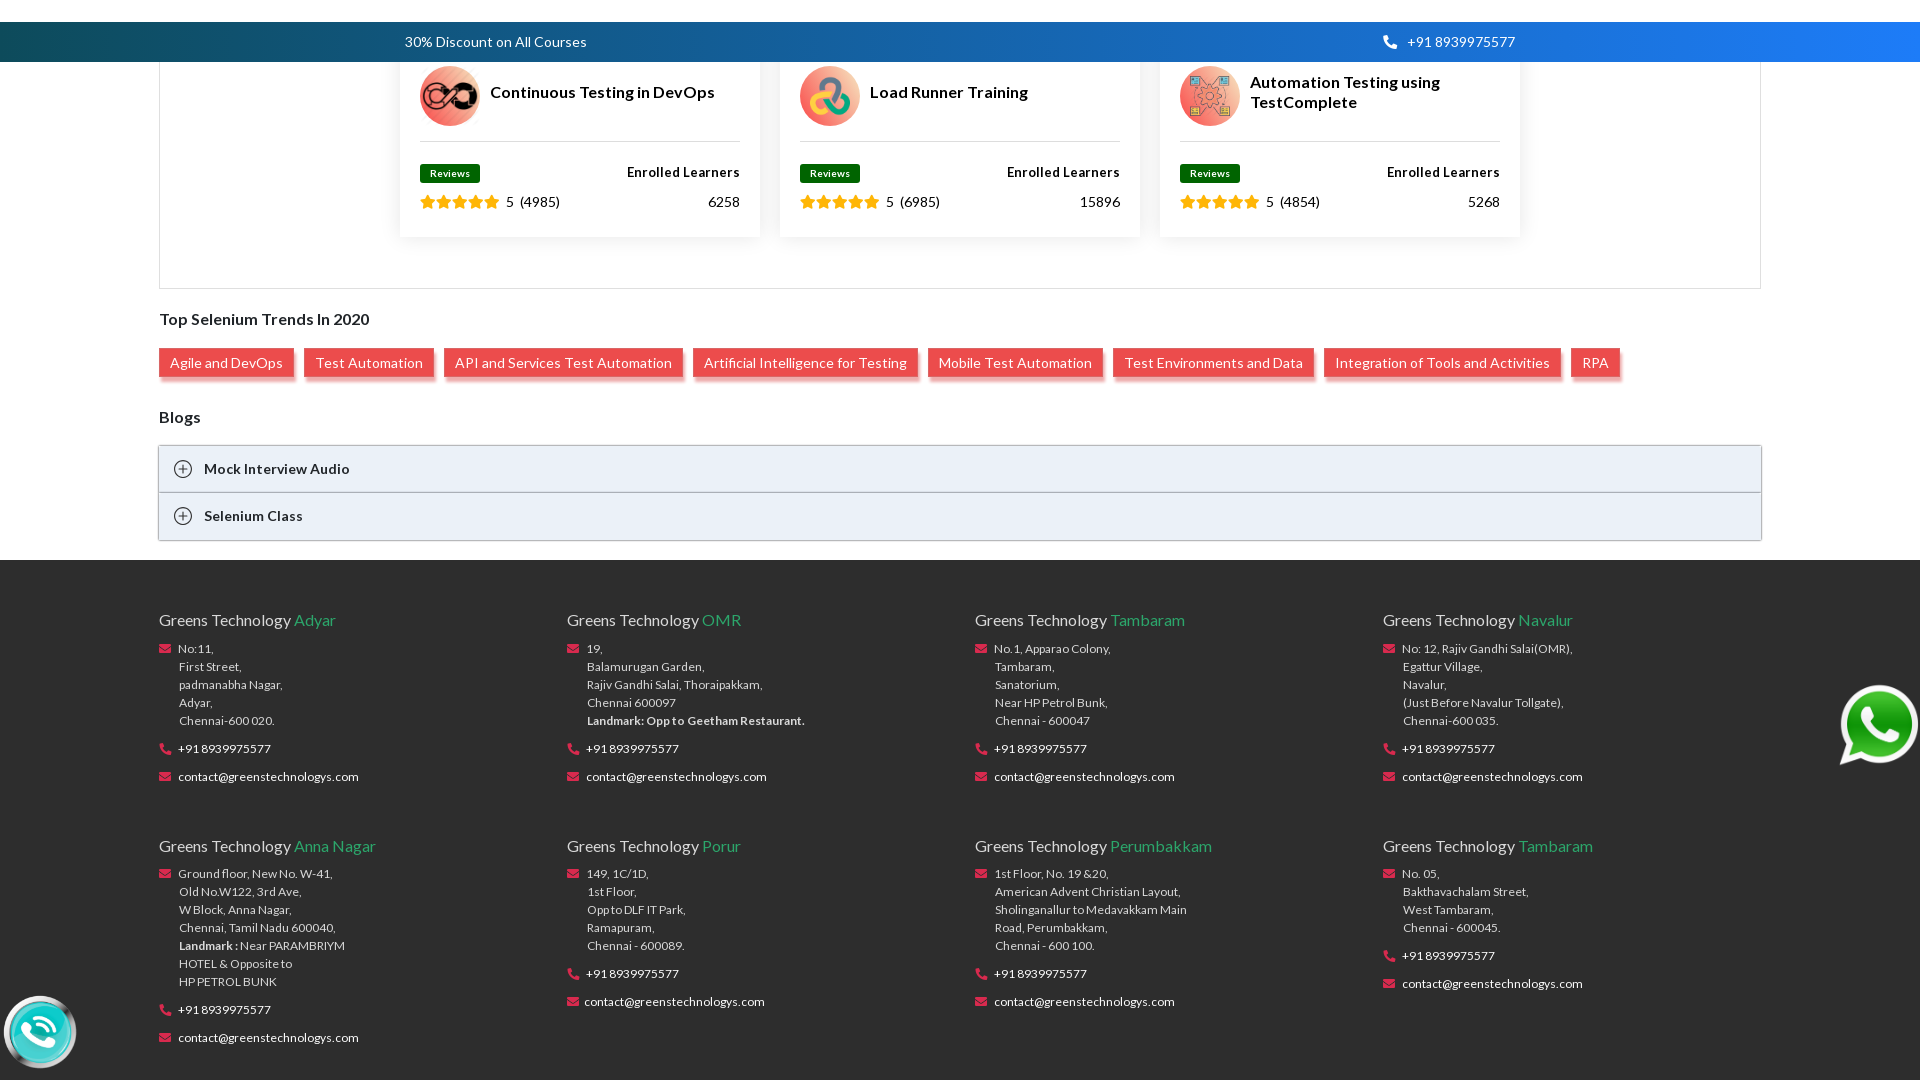

Pressed ArrowDown in context menu (iteration 6/6)
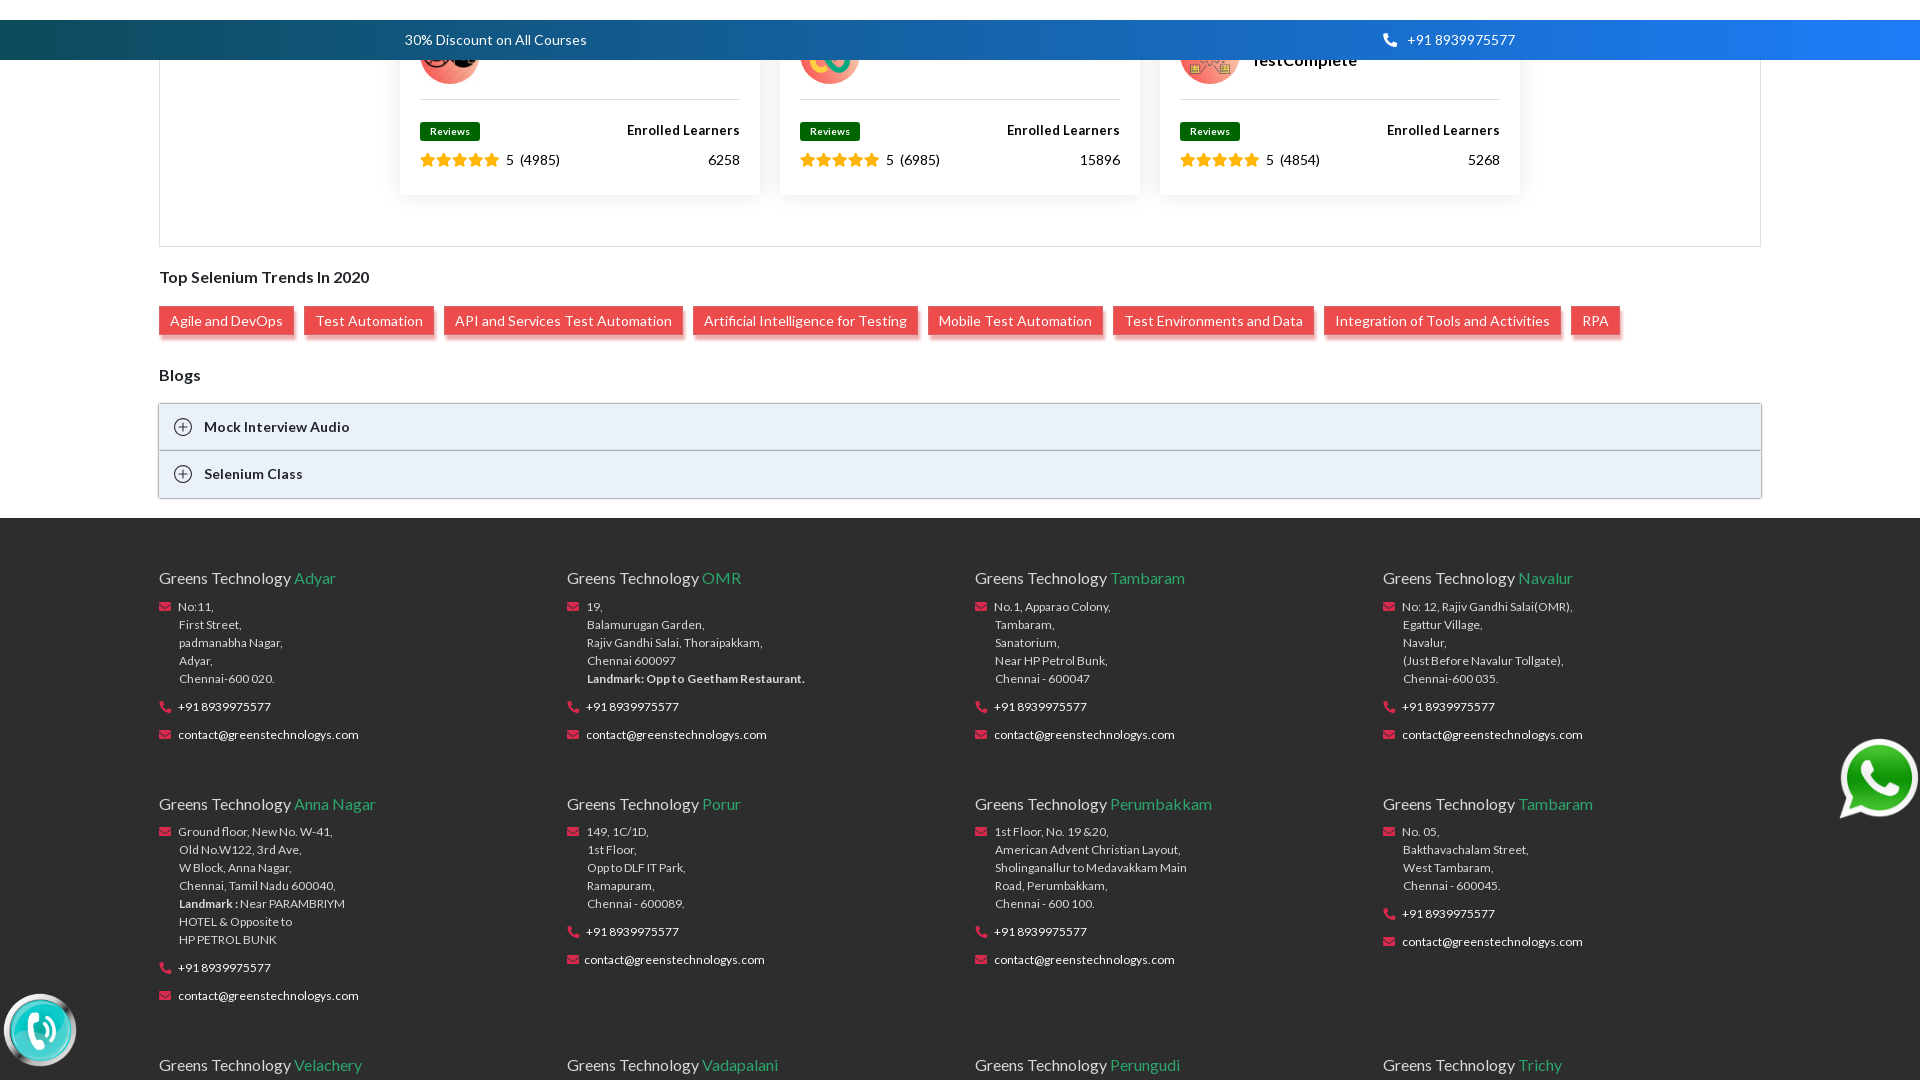

Pressed Enter to select context menu option (likely opening link in new tab)
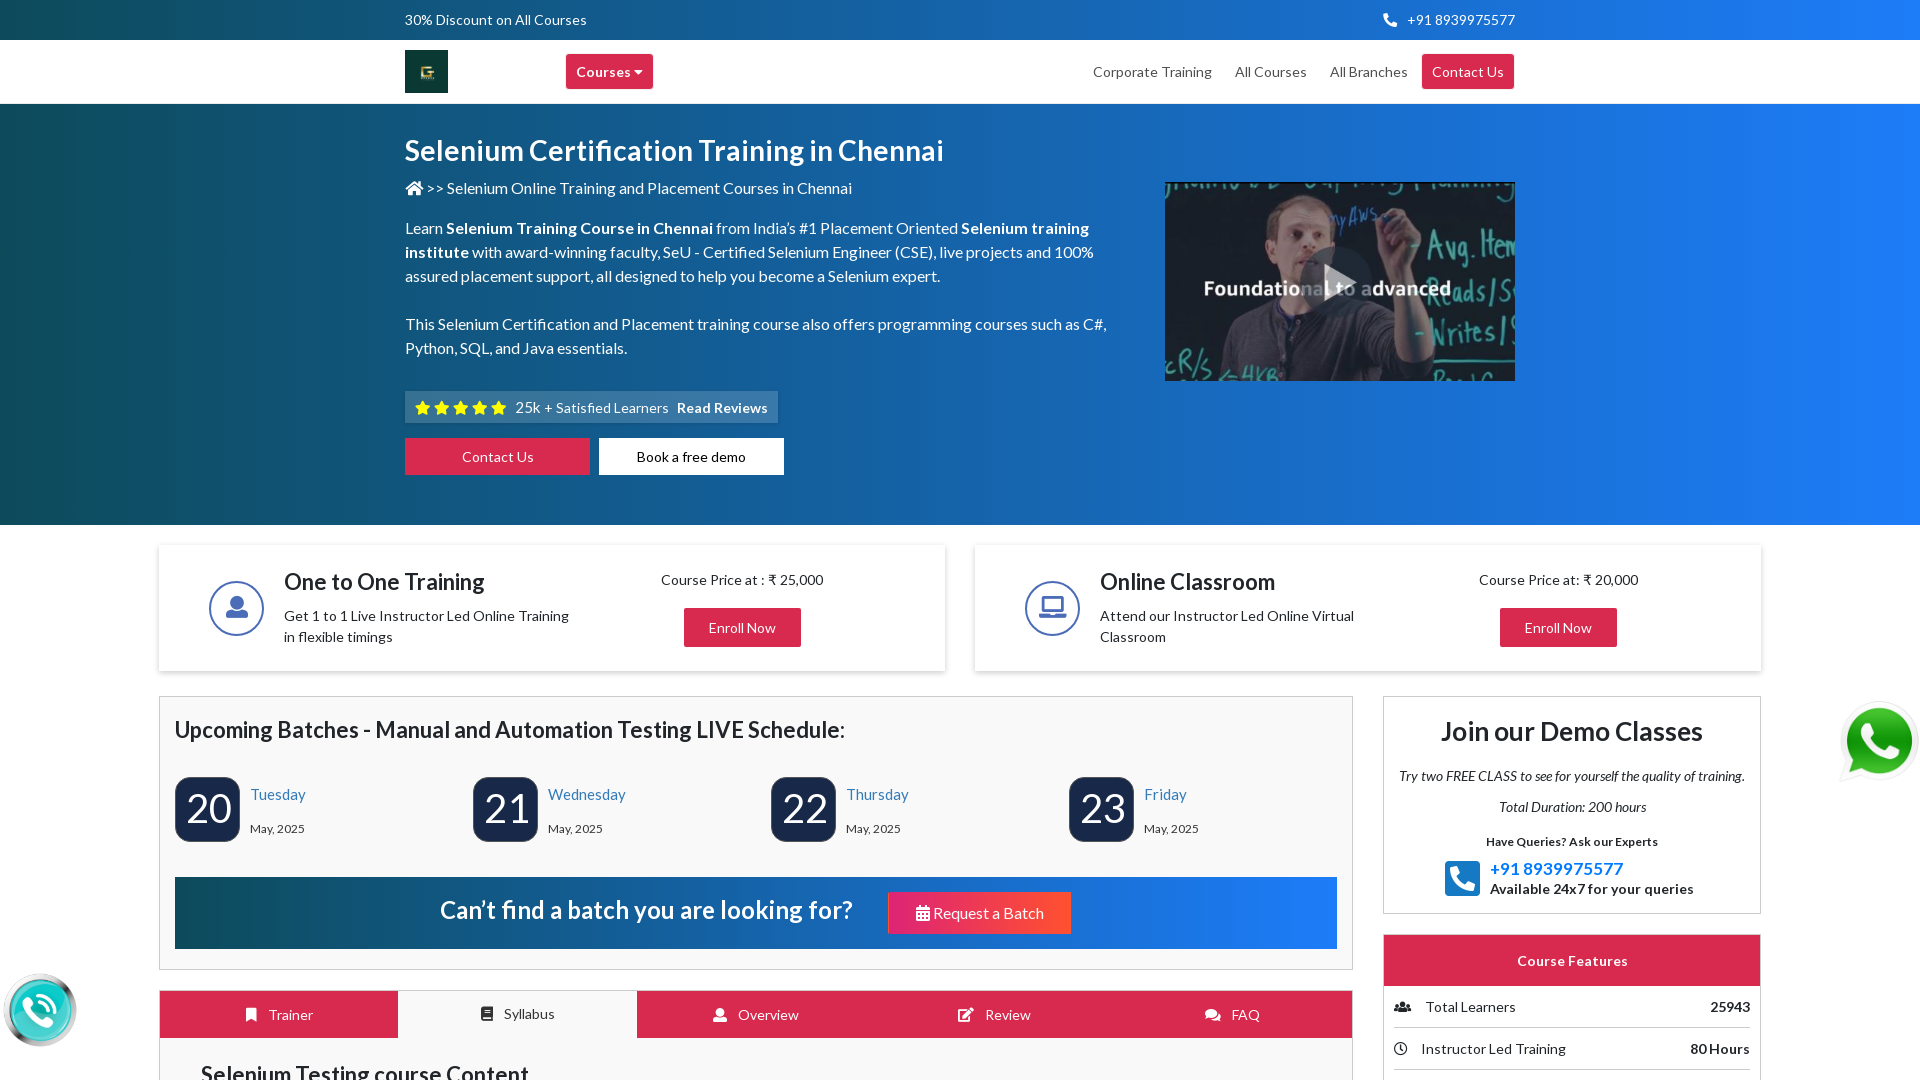

Waited 1000ms for action to complete
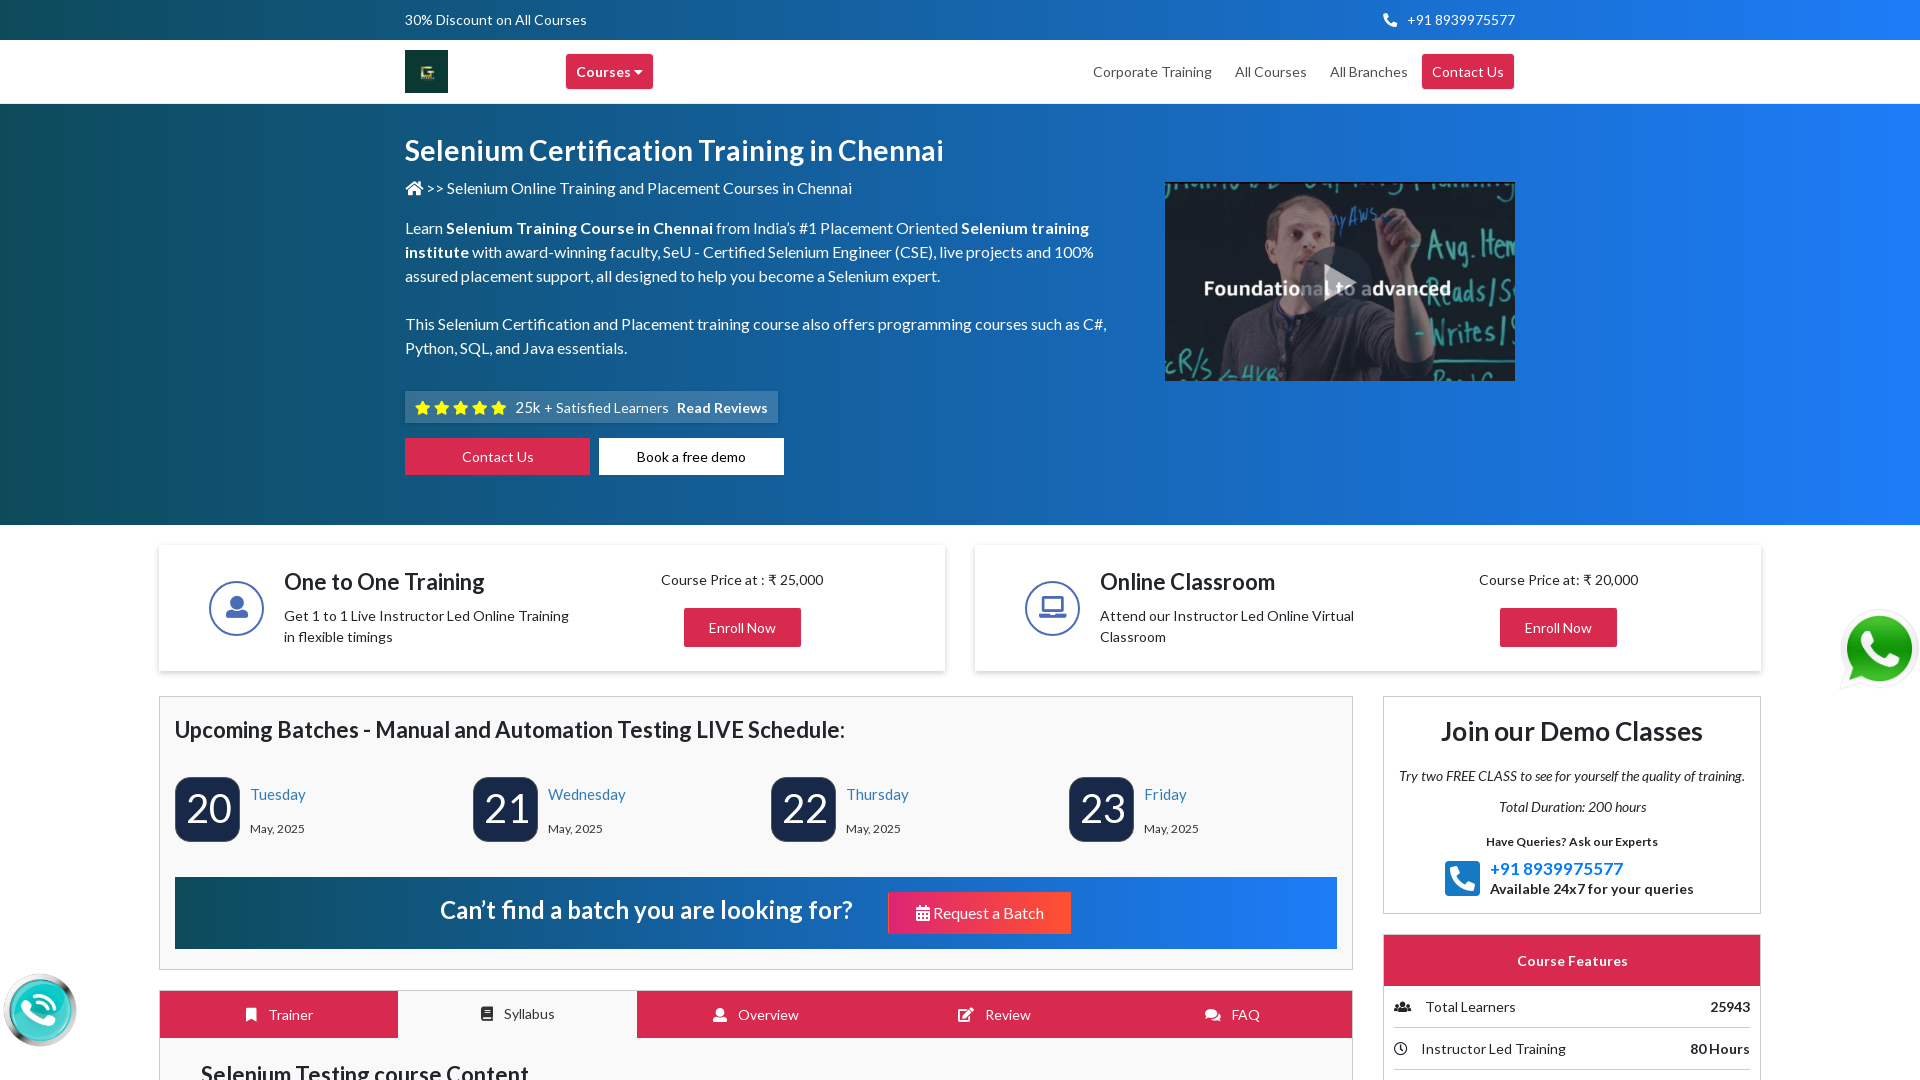

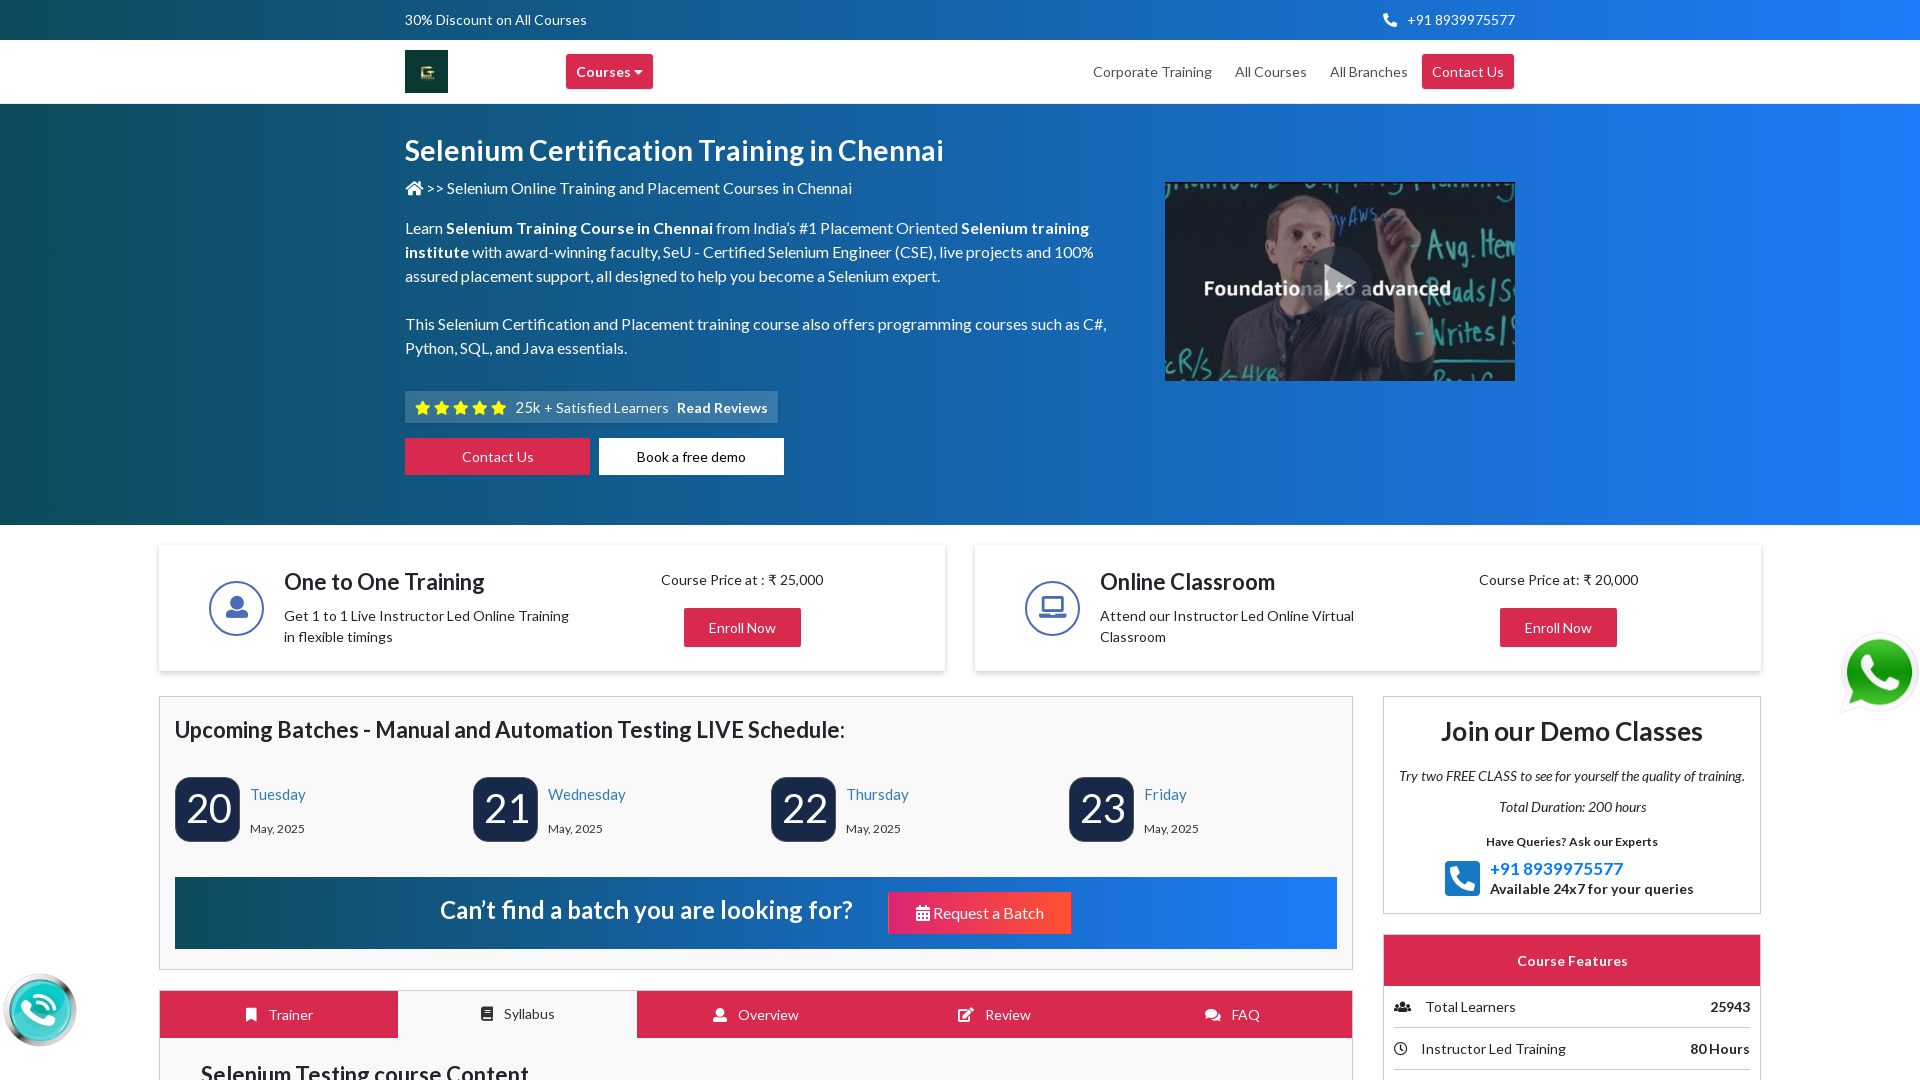